Solves a math problem by extracting a value from an element attribute, calculating the result, and submitting the form with the answer along with checkbox and radio button selections

Starting URL: http://suninjuly.github.io/get_attribute.html

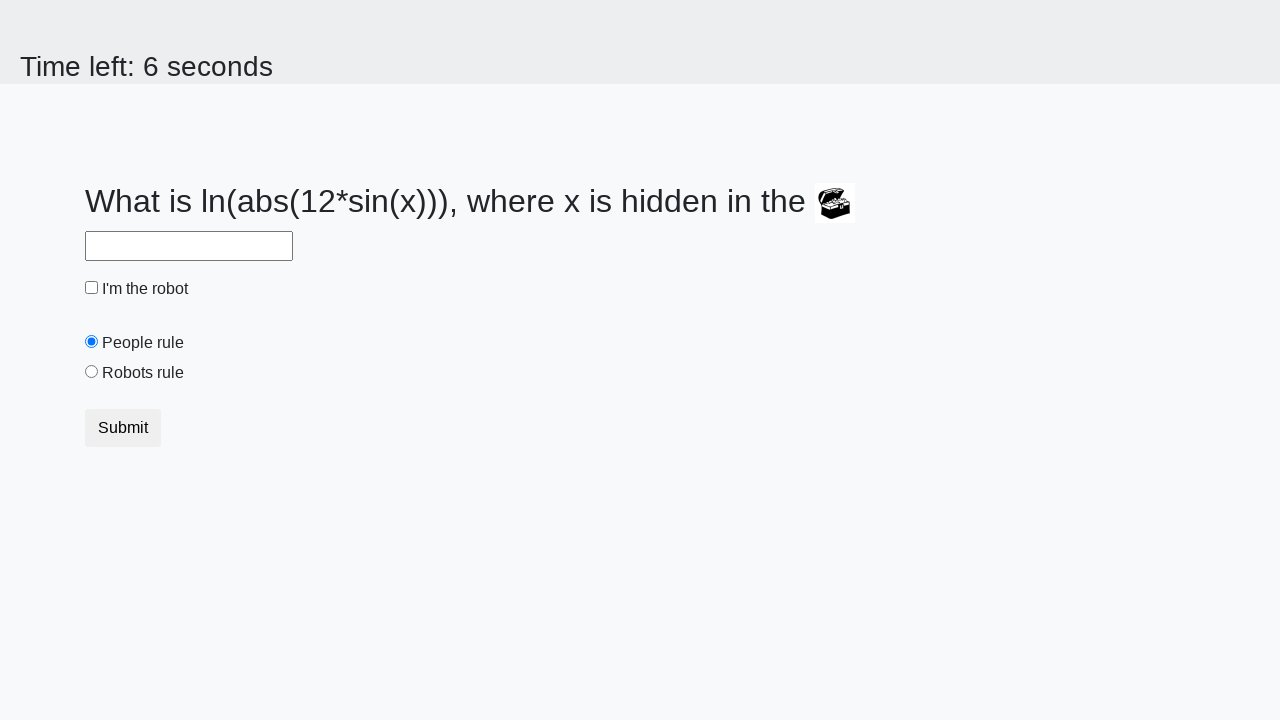

Located treasure element
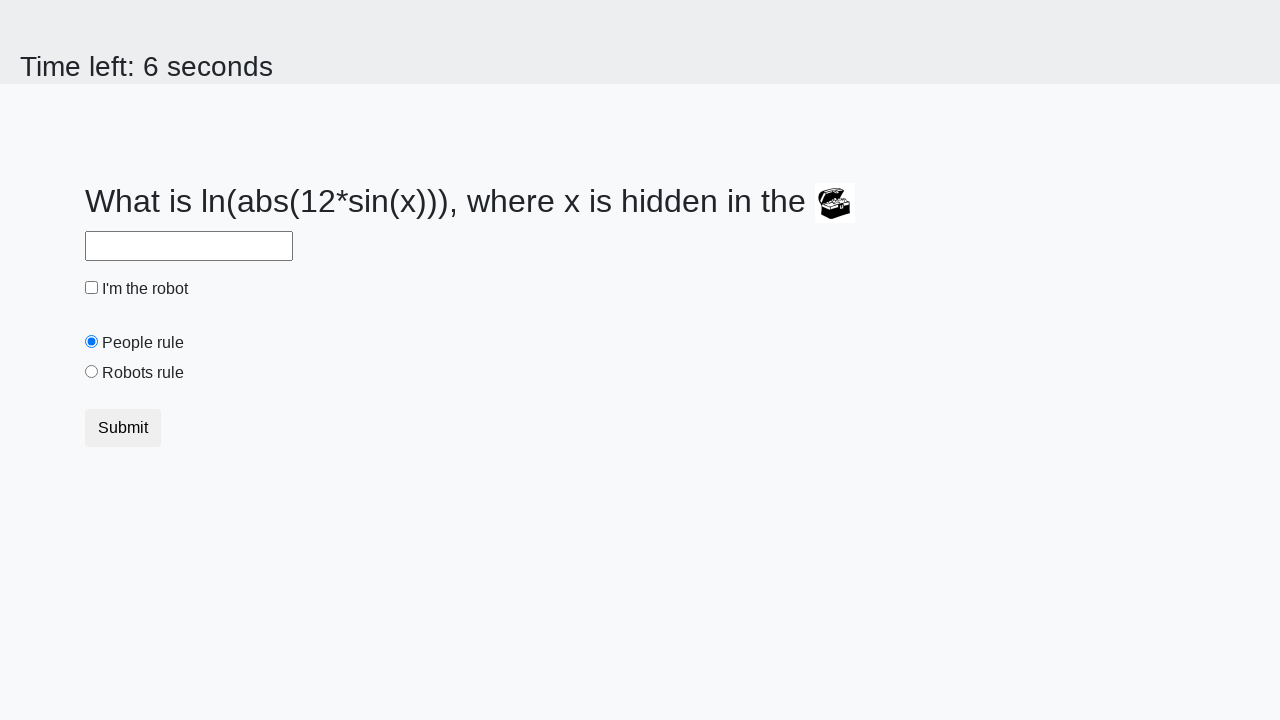

Extracted valuex attribute from treasure element
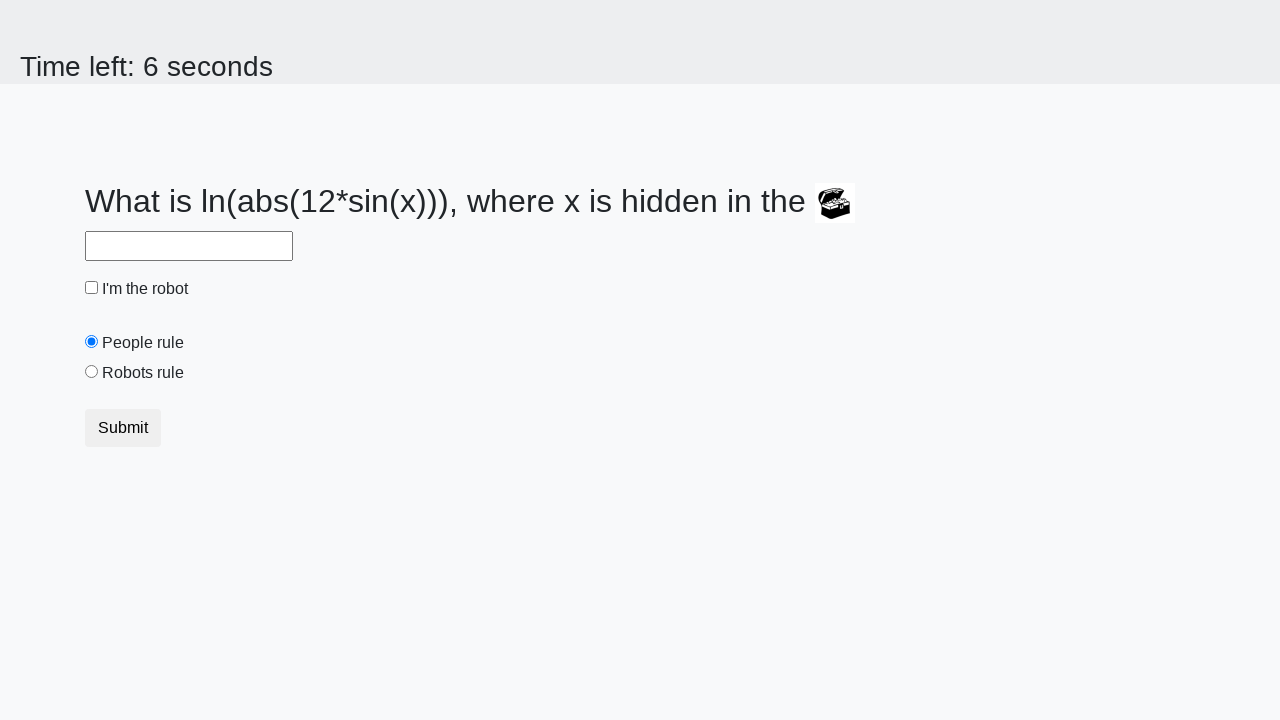

Calculated math result using extracted value
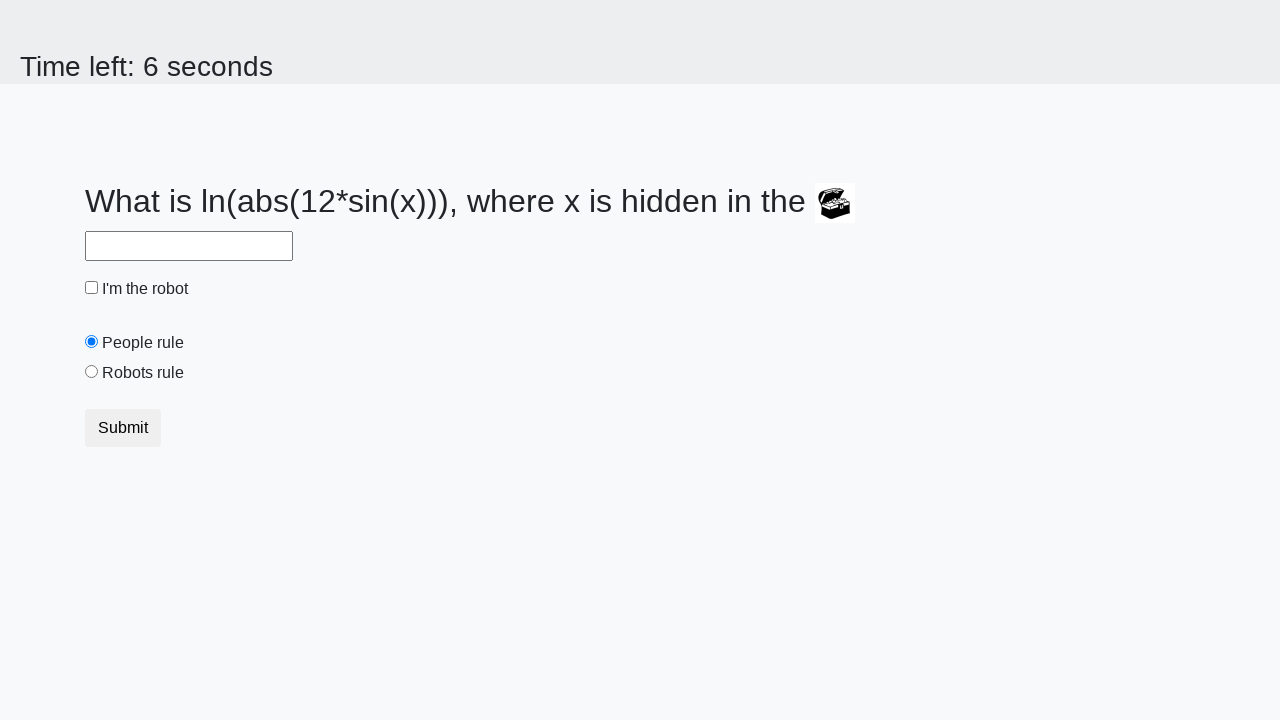

Filled answer field with calculated result on #answer
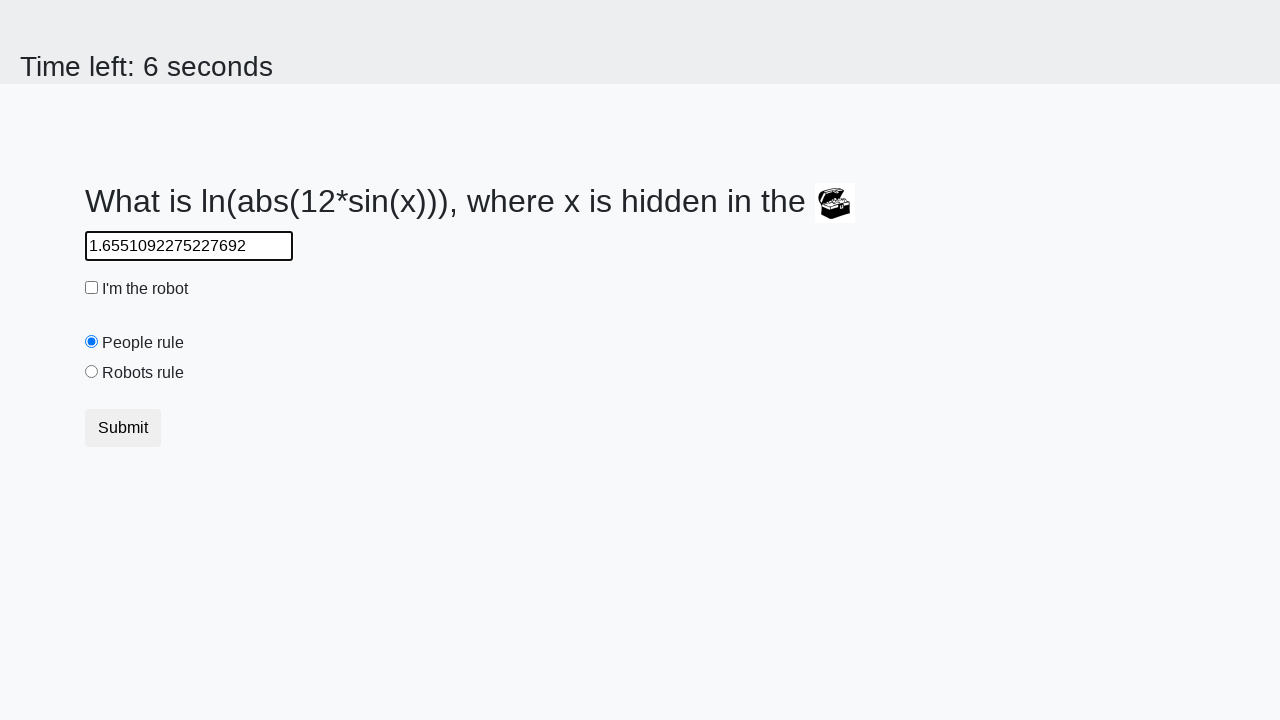

Clicked robot checkbox at (92, 288) on #robotCheckbox
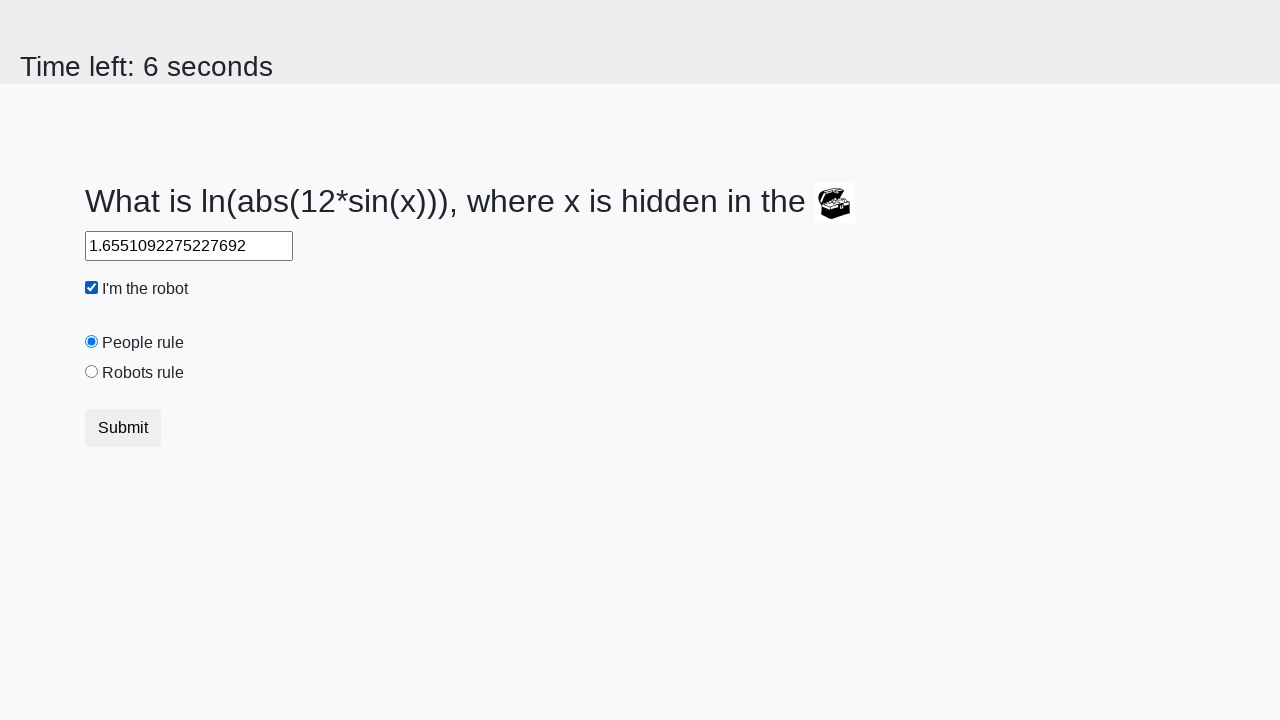

Clicked robots rule radio button at (92, 372) on #robotsRule
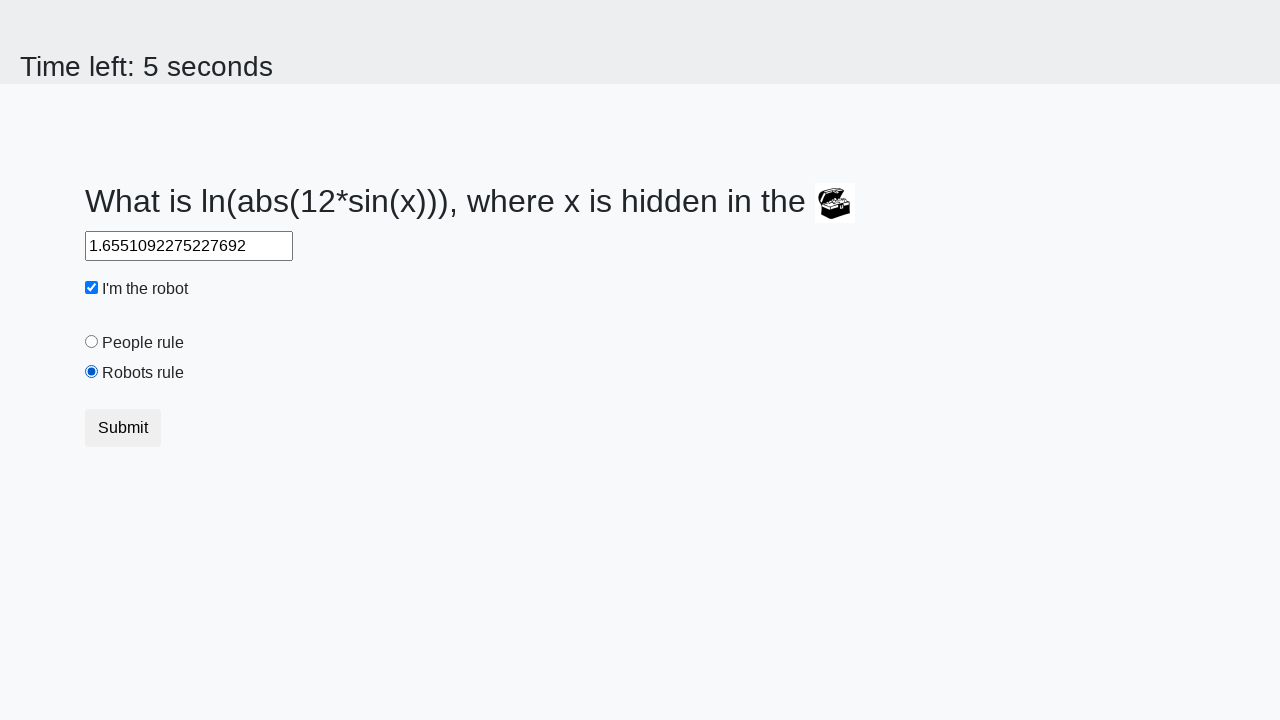

Submitted the form at (123, 428) on button
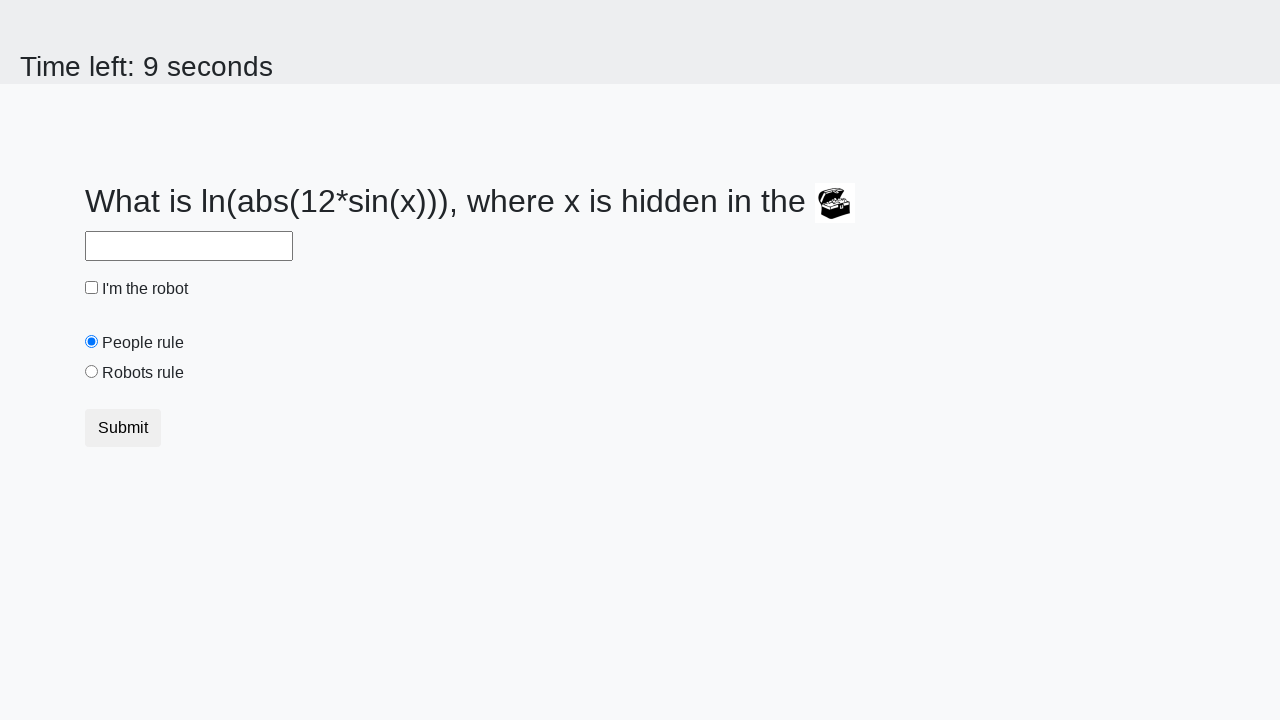

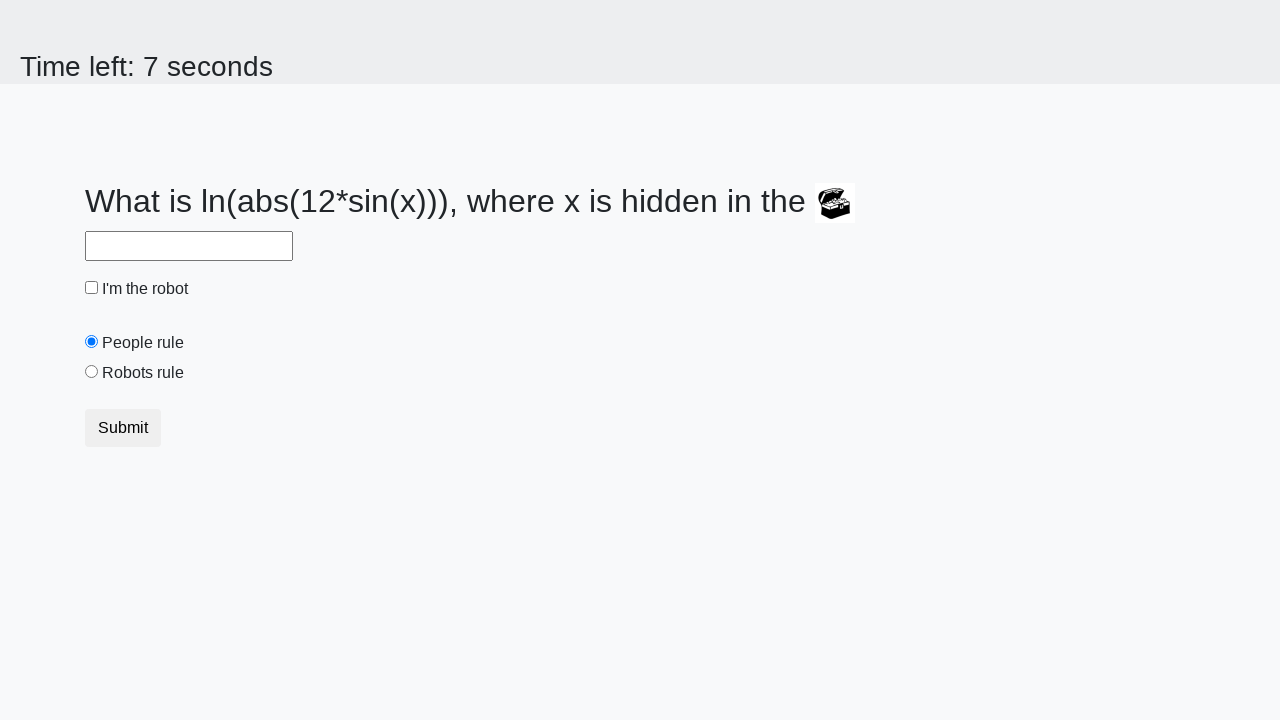